Tests the add-to-cart functionality on an e-commerce demo site by selecting a product, clicking the Add to Cart button, and verifying the product appears in the cart.

Starting URL: https://bstackdemo.com

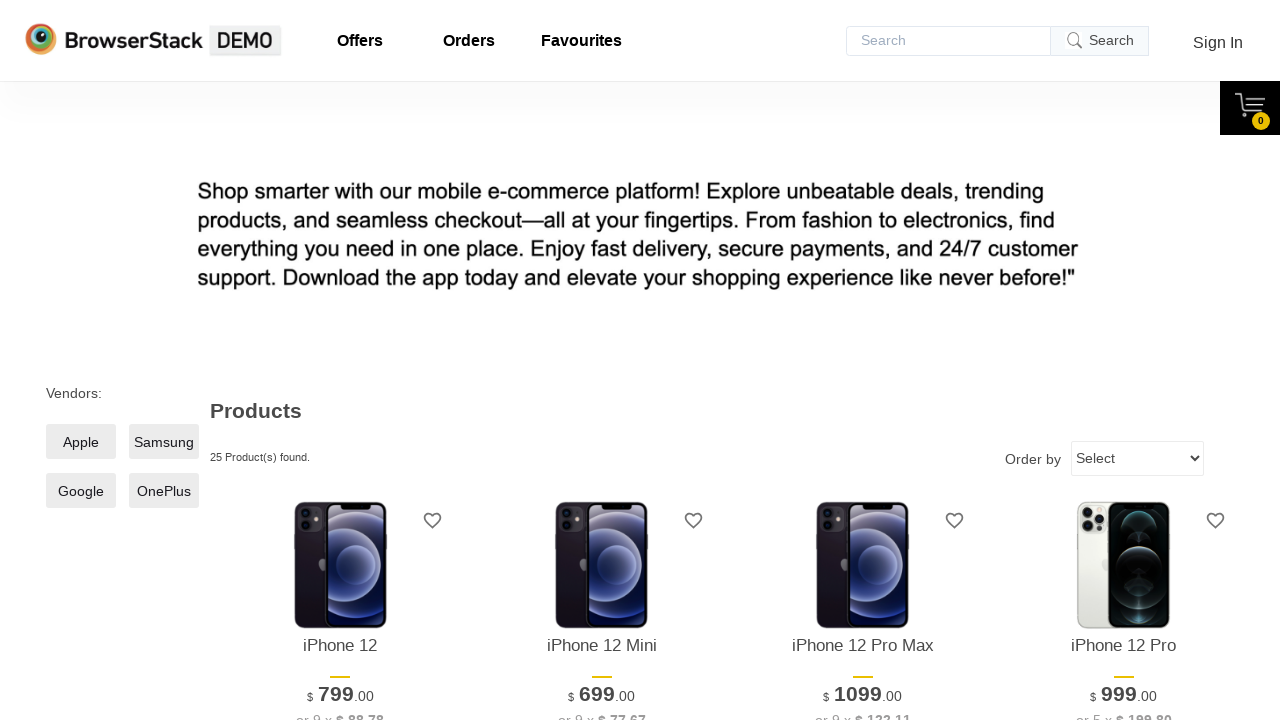

Waited for page to load and verified StackDemo title
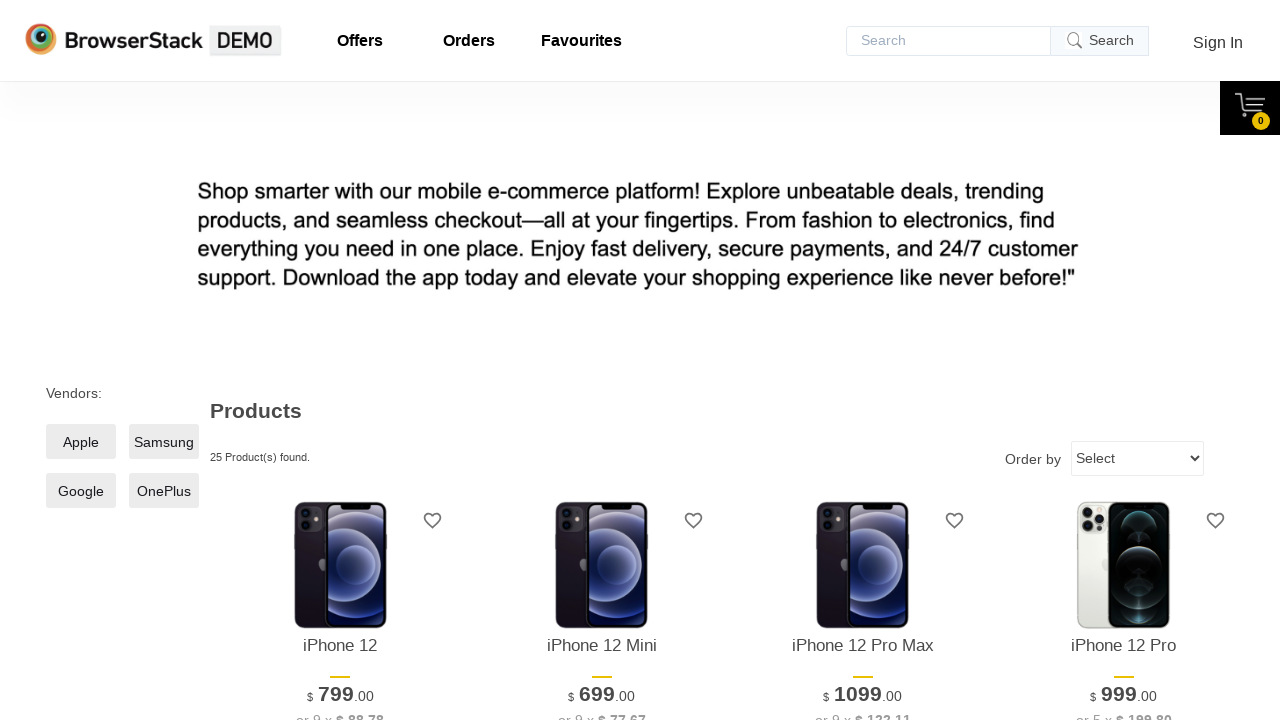

First product became visible on page
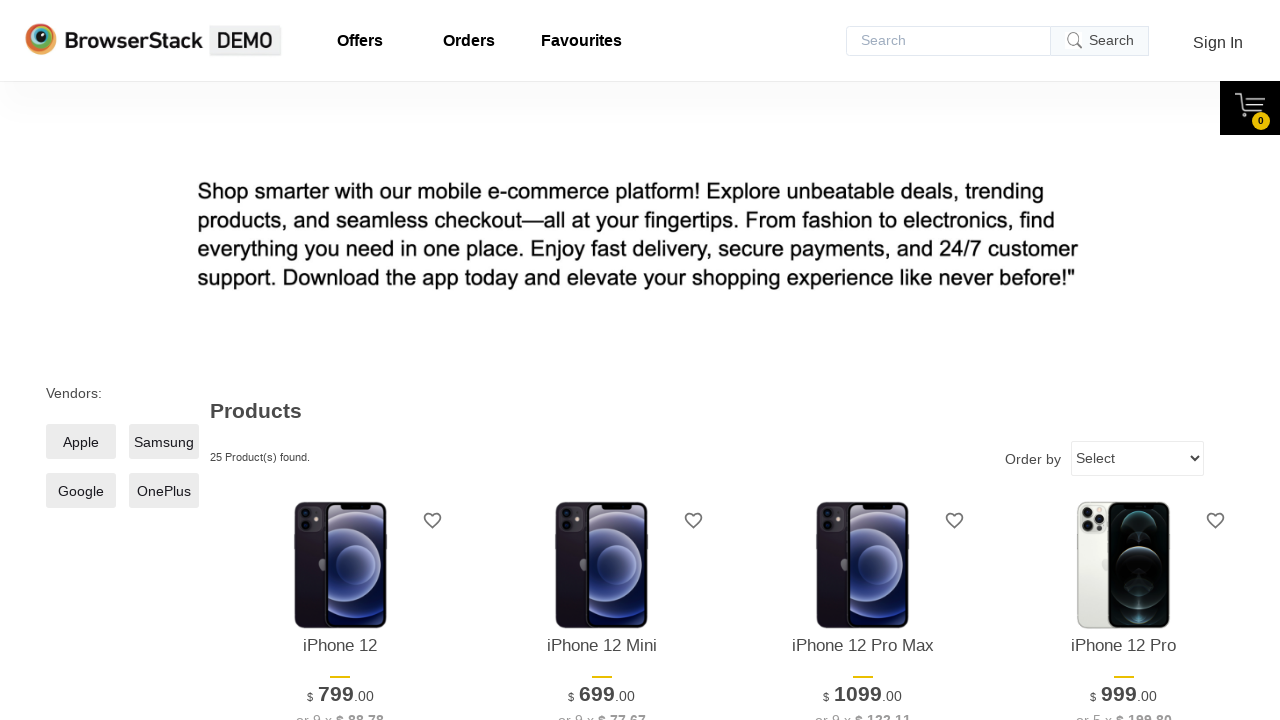

Retrieved product name: iPhone 12
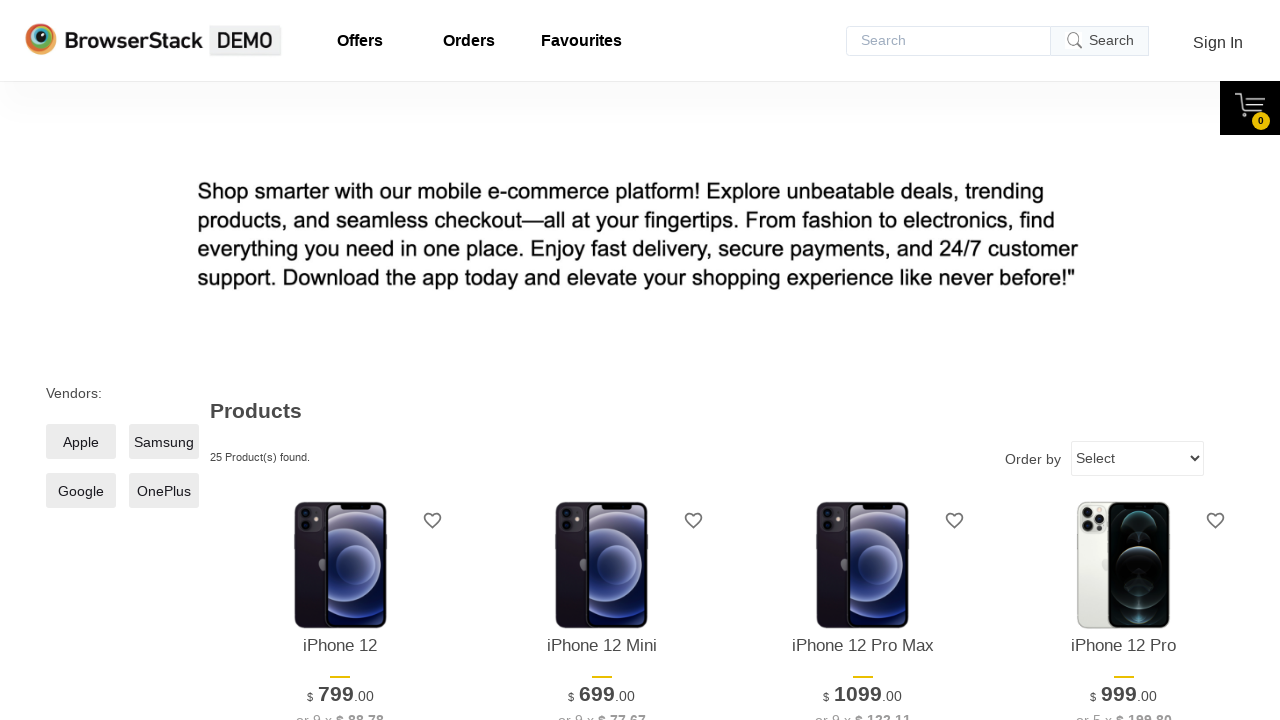

Add to Cart button became visible
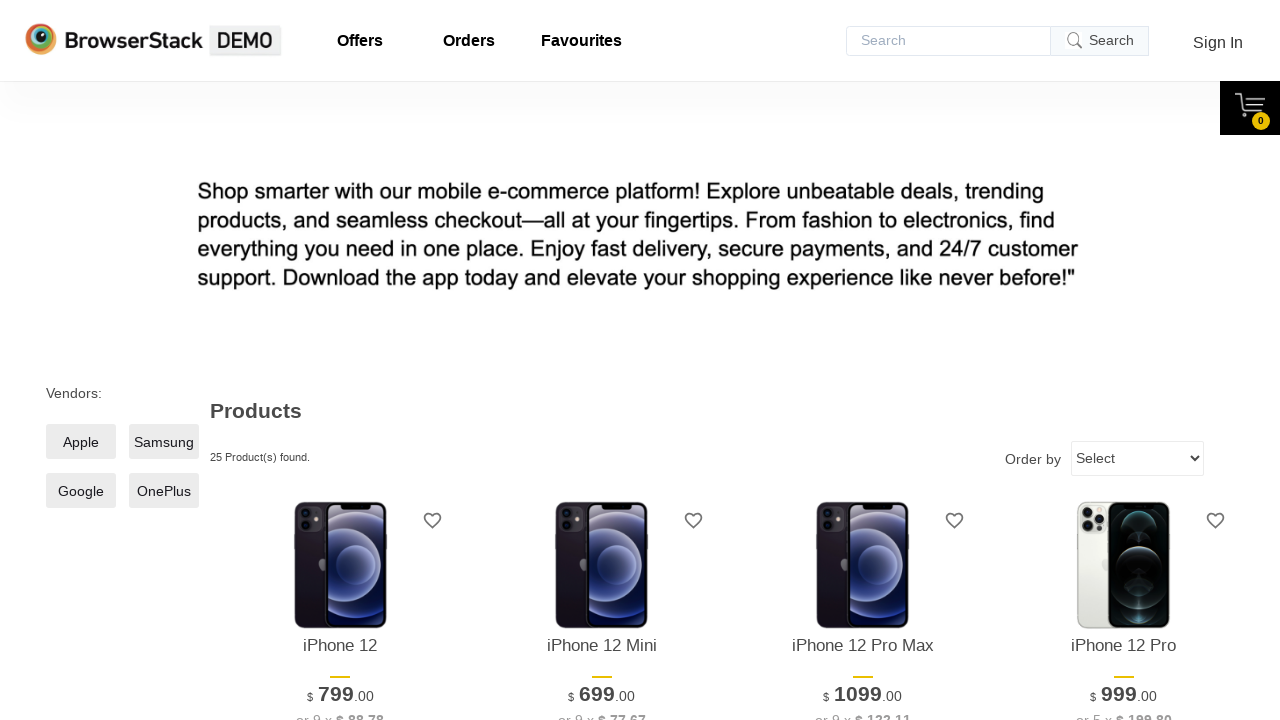

Clicked Add to Cart button for selected product at (340, 361) on xpath=//*[@id="1"]/div[4]
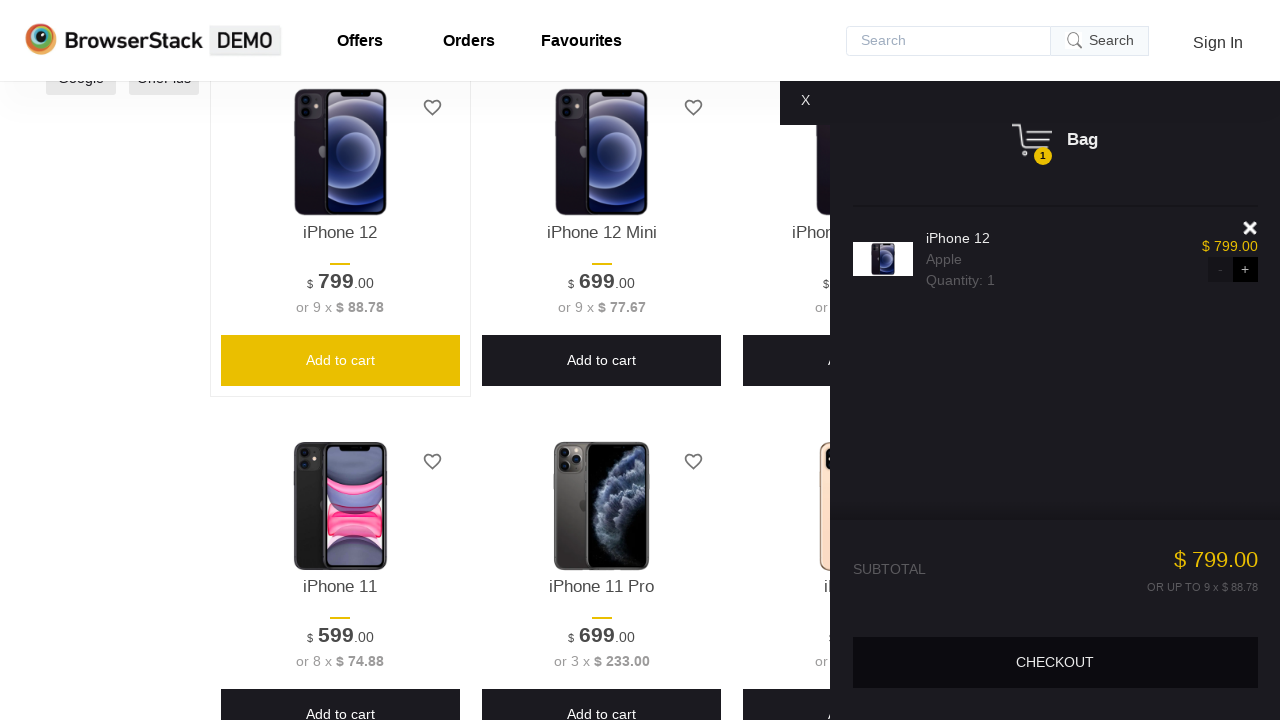

Cart pane appeared with product
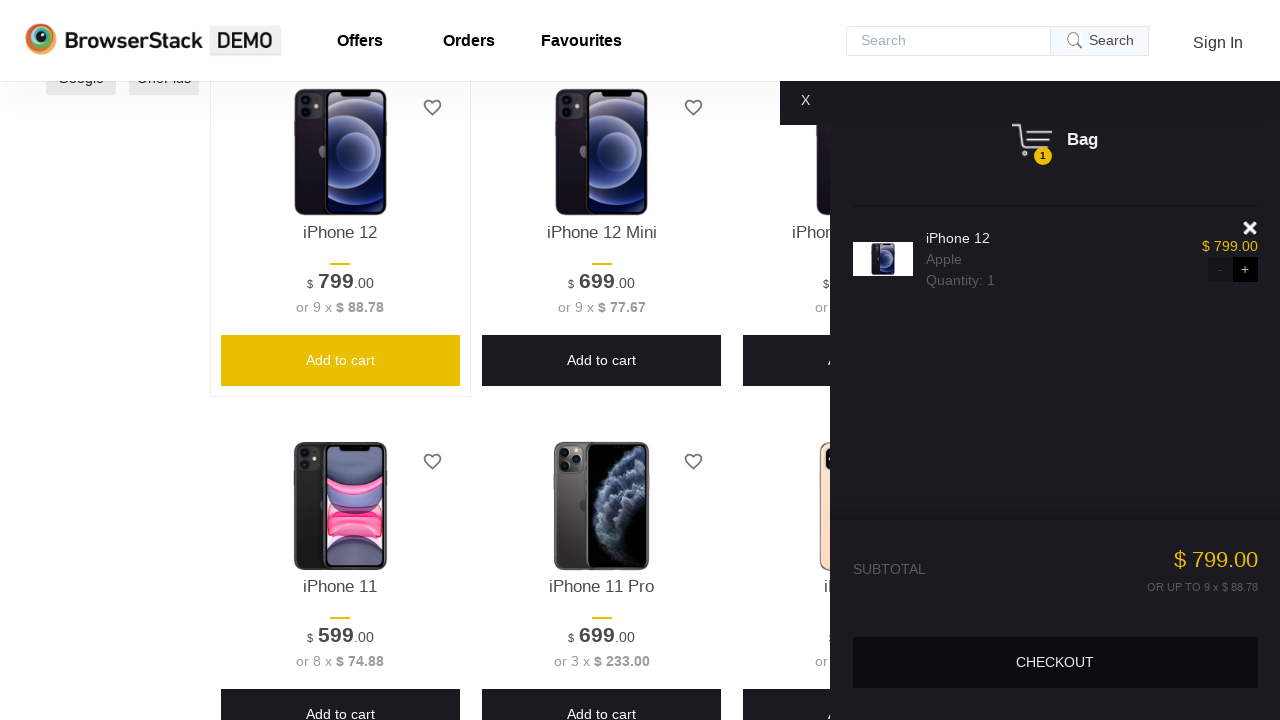

Retrieved product name from cart: iPhone 12
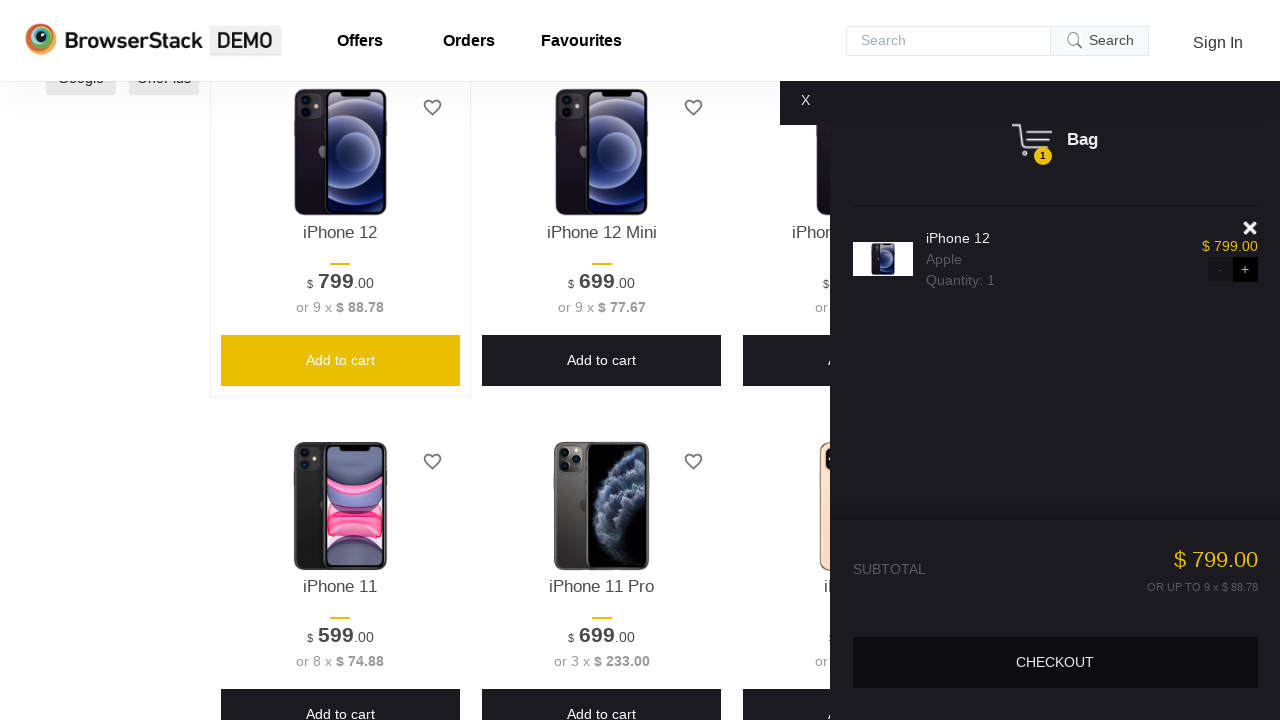

Verified product in cart matches selected product
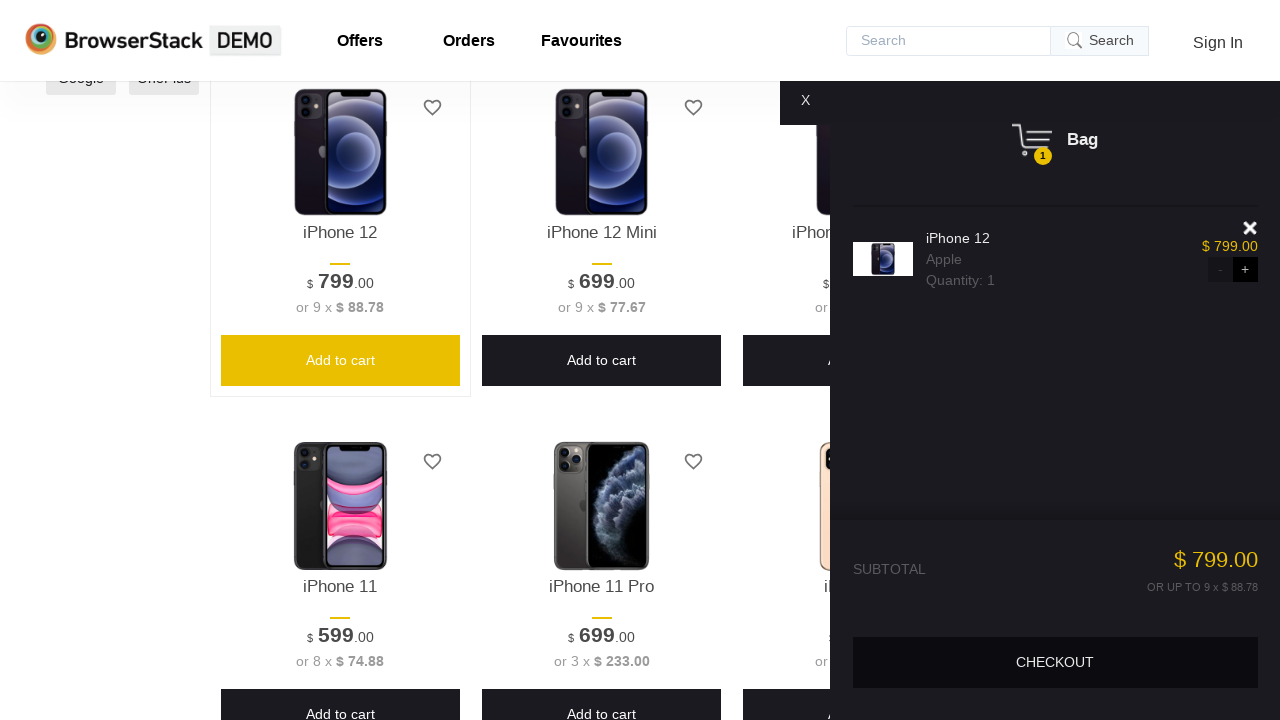

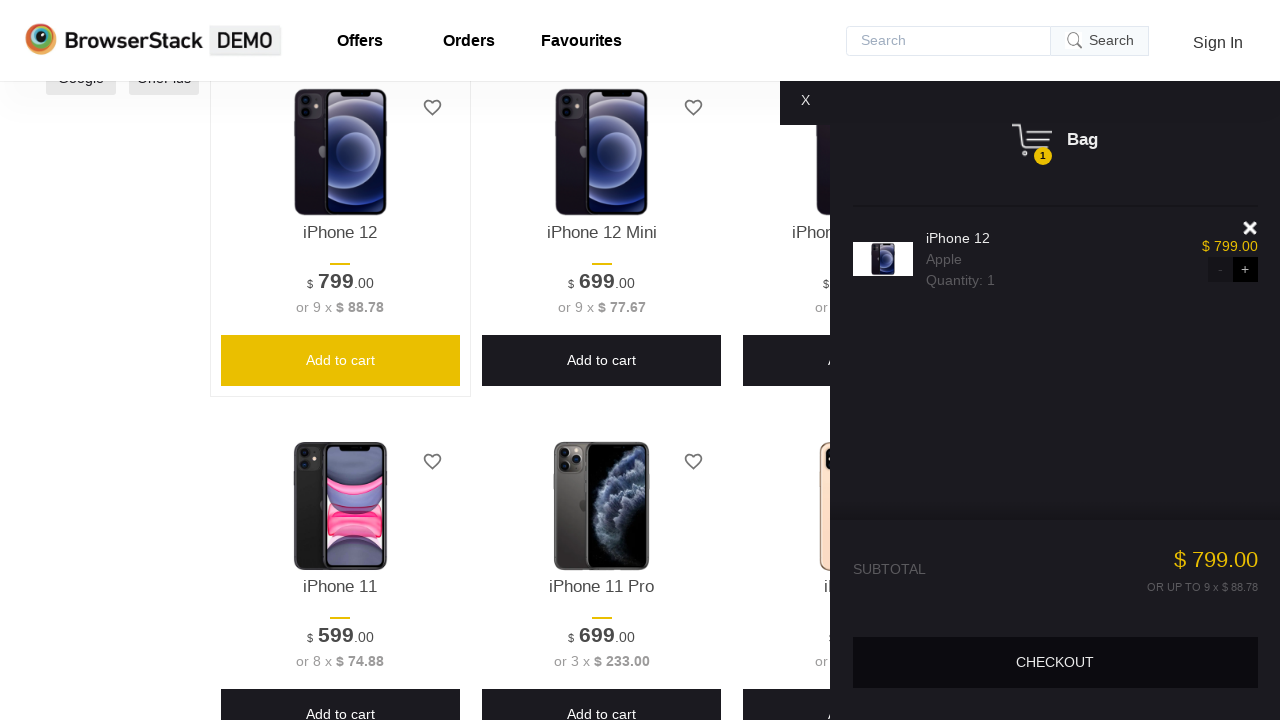